Tests progress bar functionality by clicking the start button and waiting for the progress bar to reach 100%

Starting URL: https://demoqa.com/progress-bar

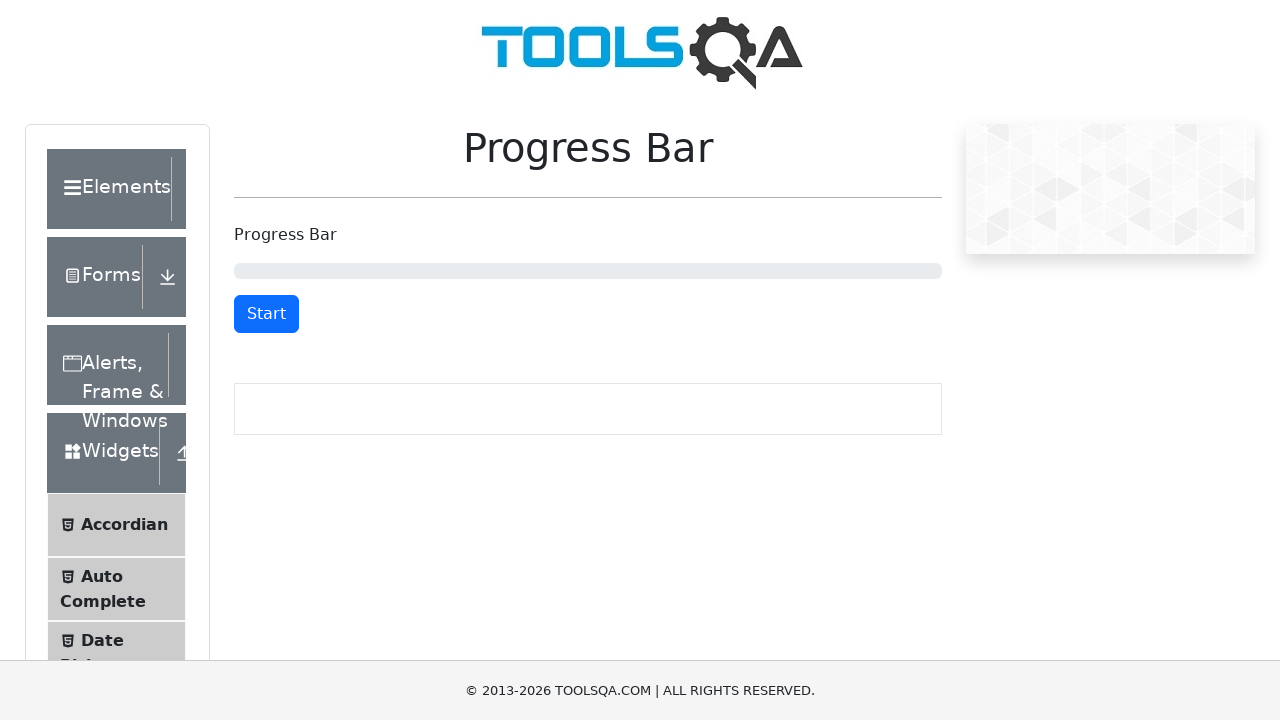

Clicked start button to begin progress bar at (266, 314) on #startStopButton
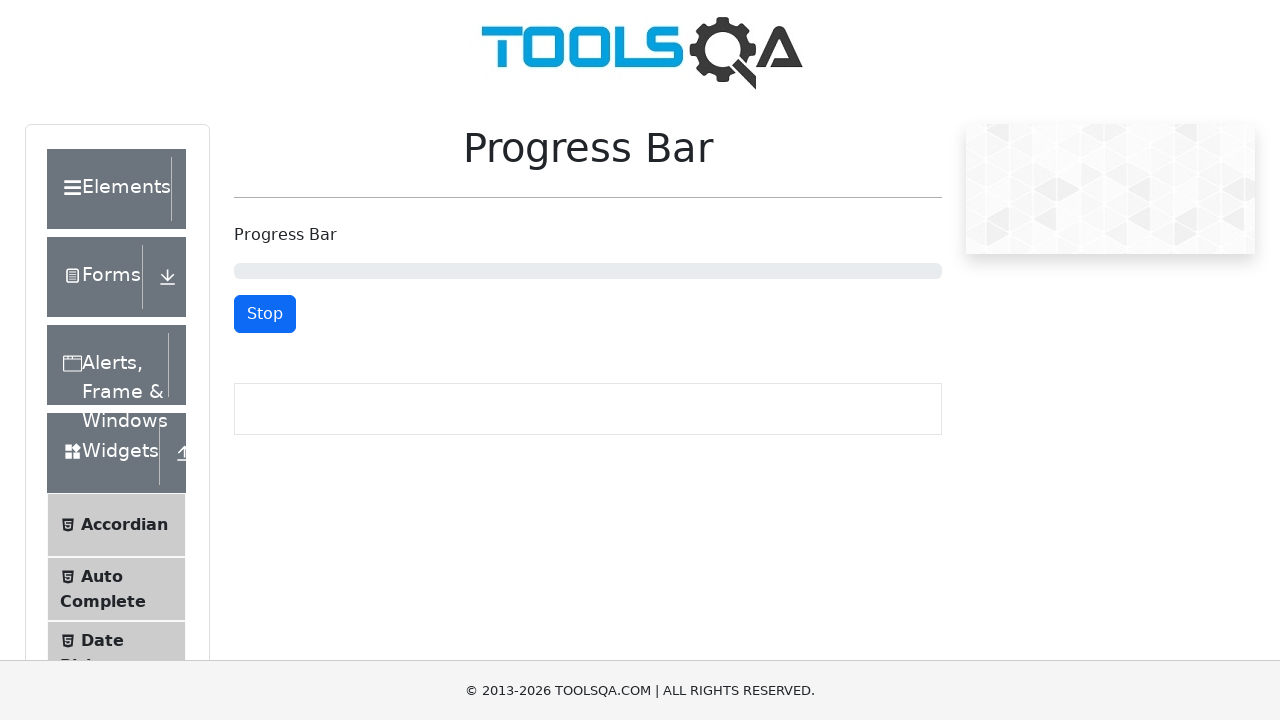

Progress bar reached 100%
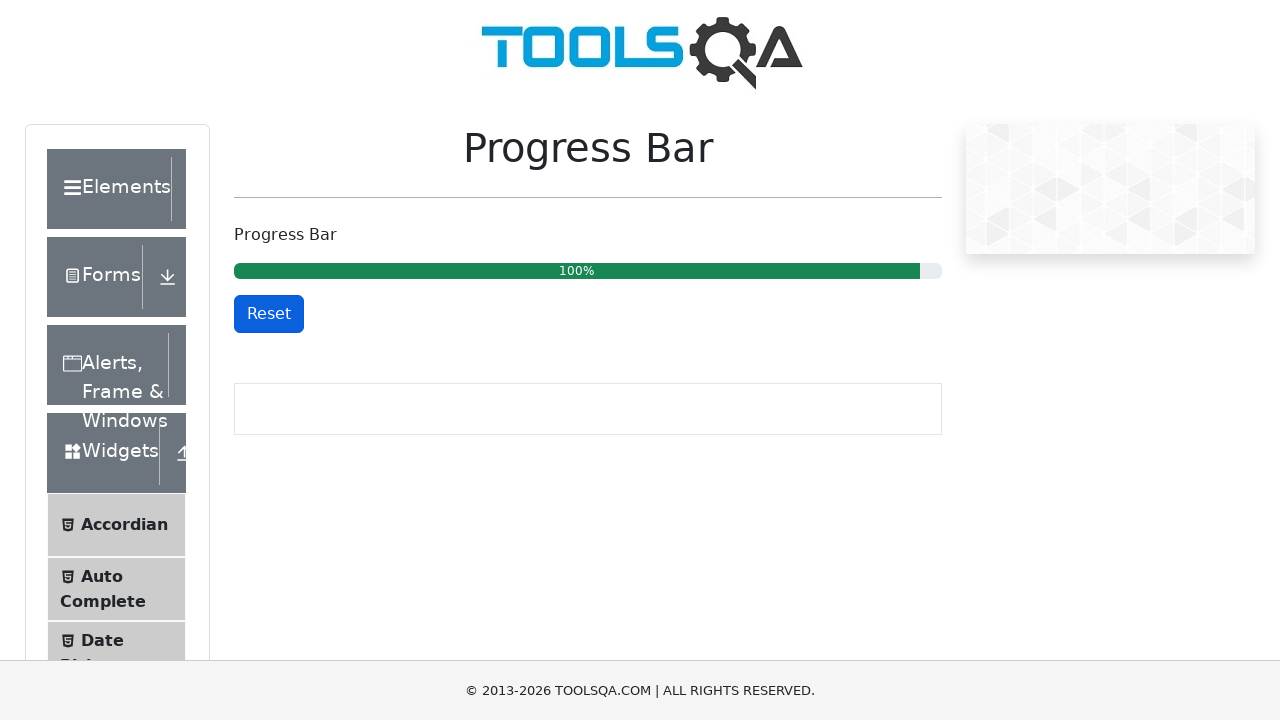

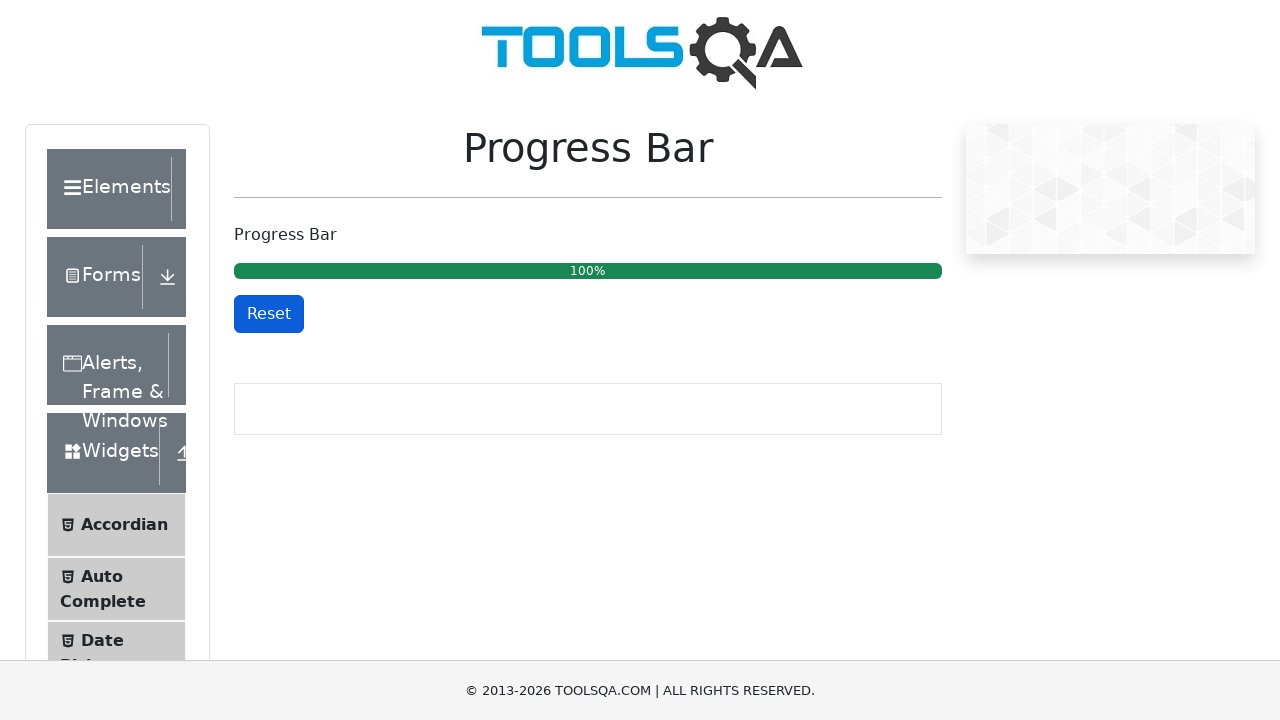